Tests drag and drop functionality by dragging an element and dropping it onto a target element using the dragAndDrop action within an iframe

Starting URL: https://jqueryui.com/droppable/

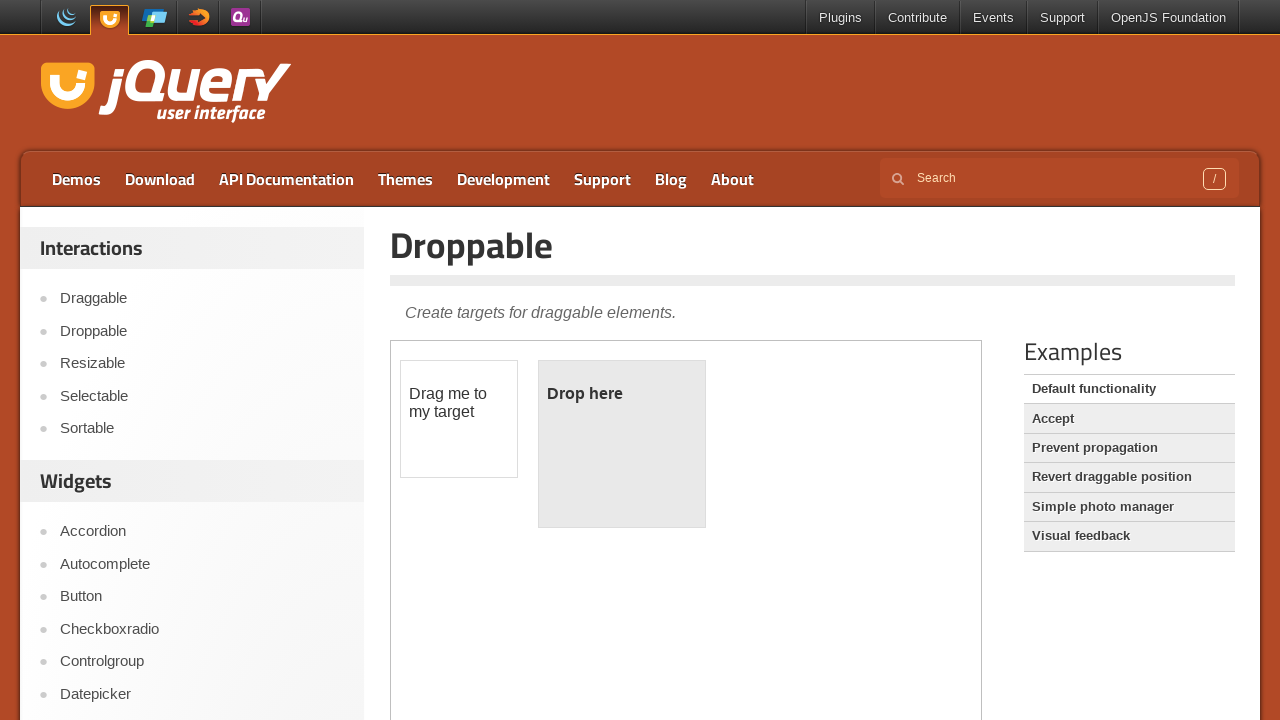

Located the demo iframe
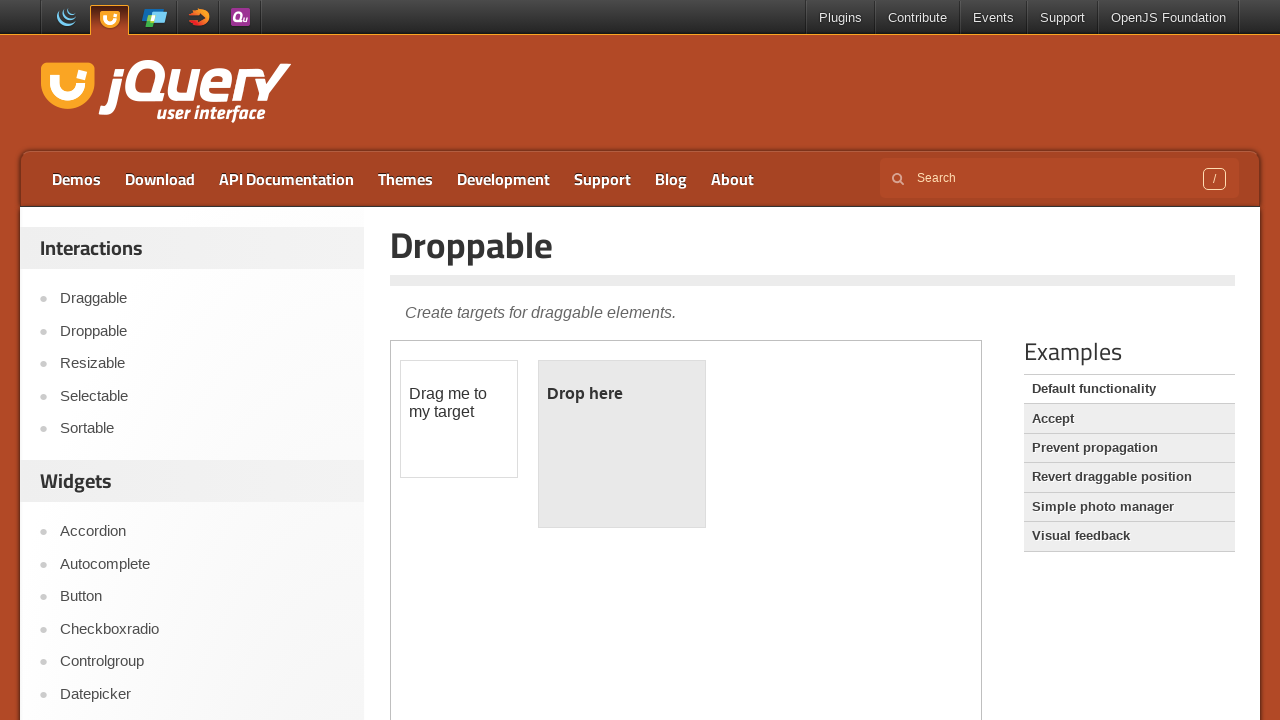

Draggable element is visible and ready
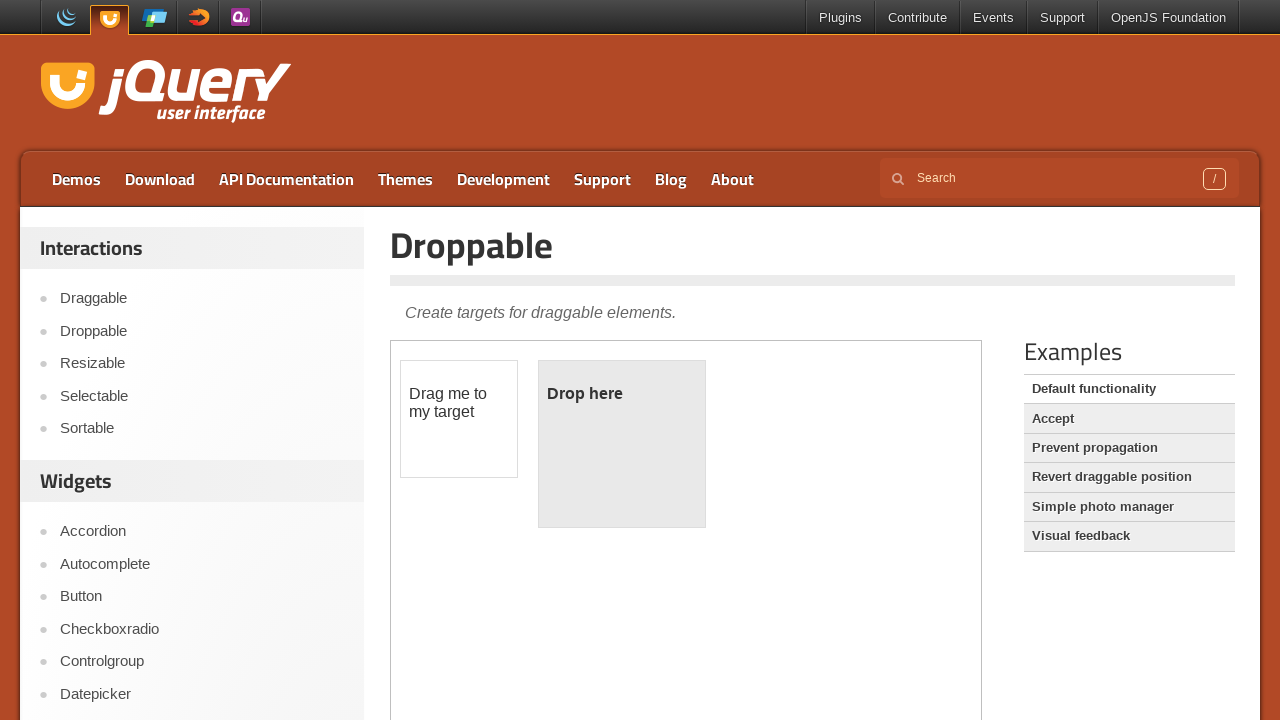

Located the draggable element
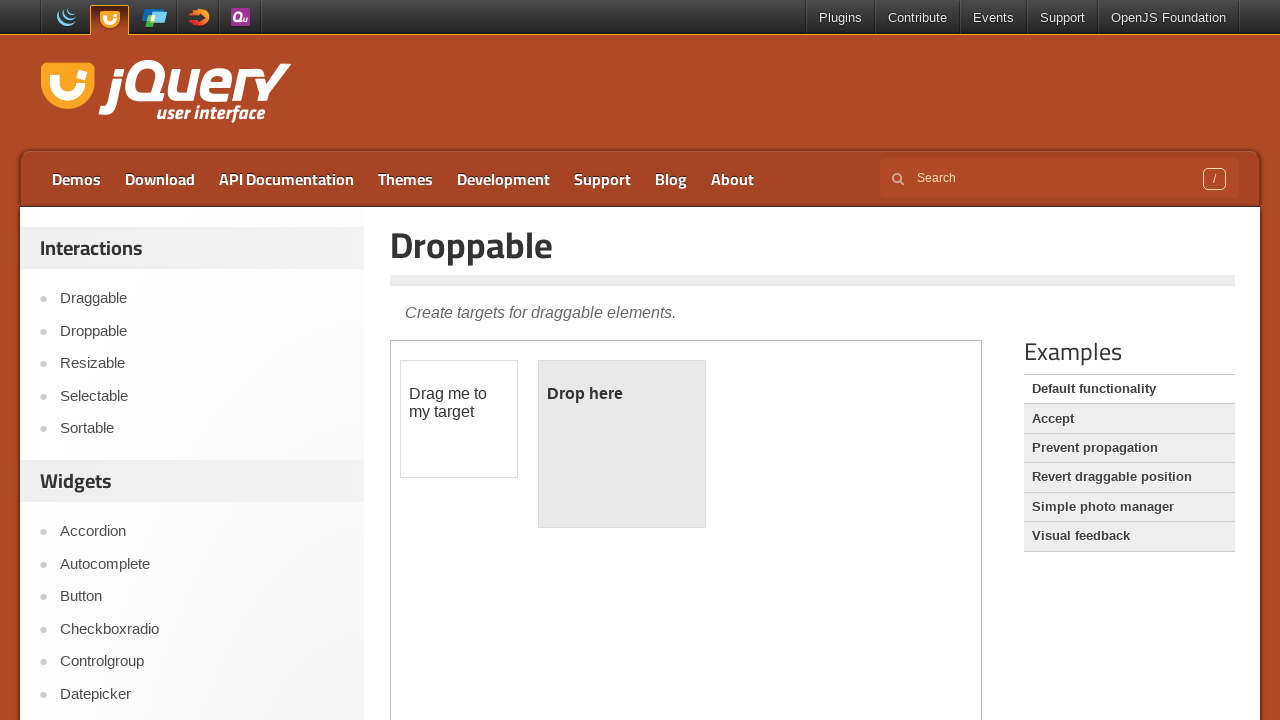

Located the droppable target element
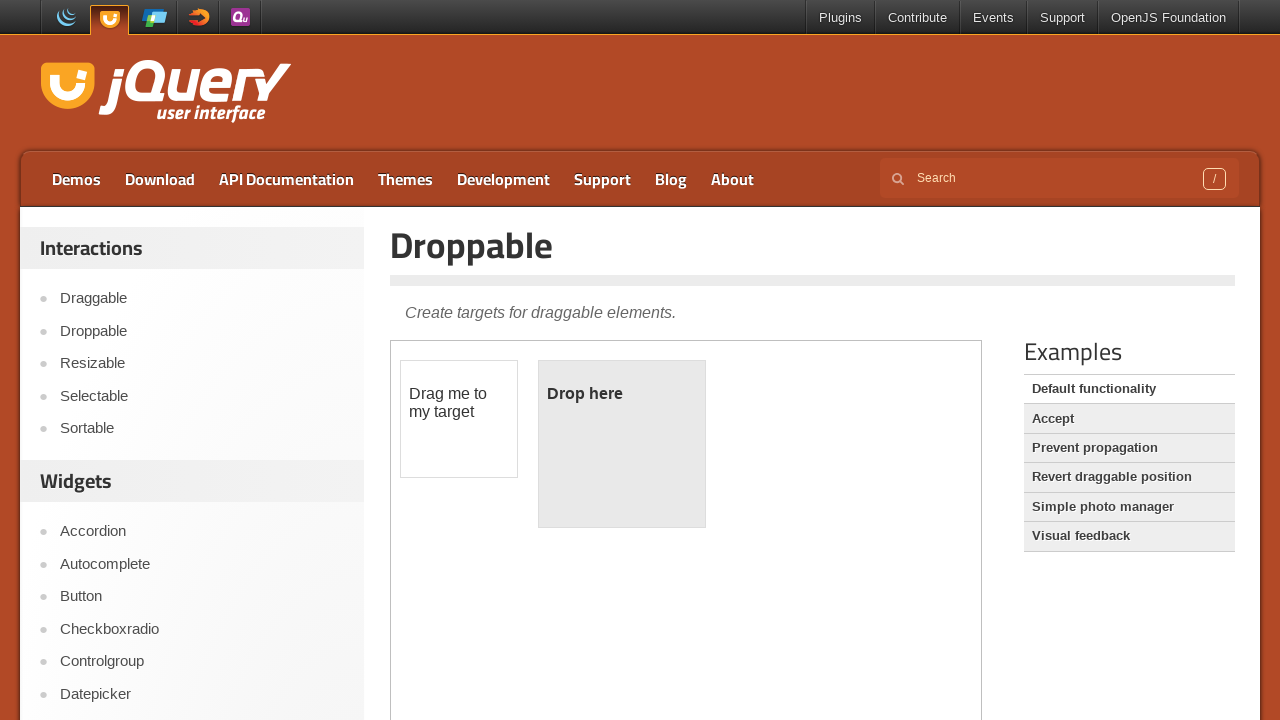

Dragged draggable element and dropped it onto droppable target at (622, 444)
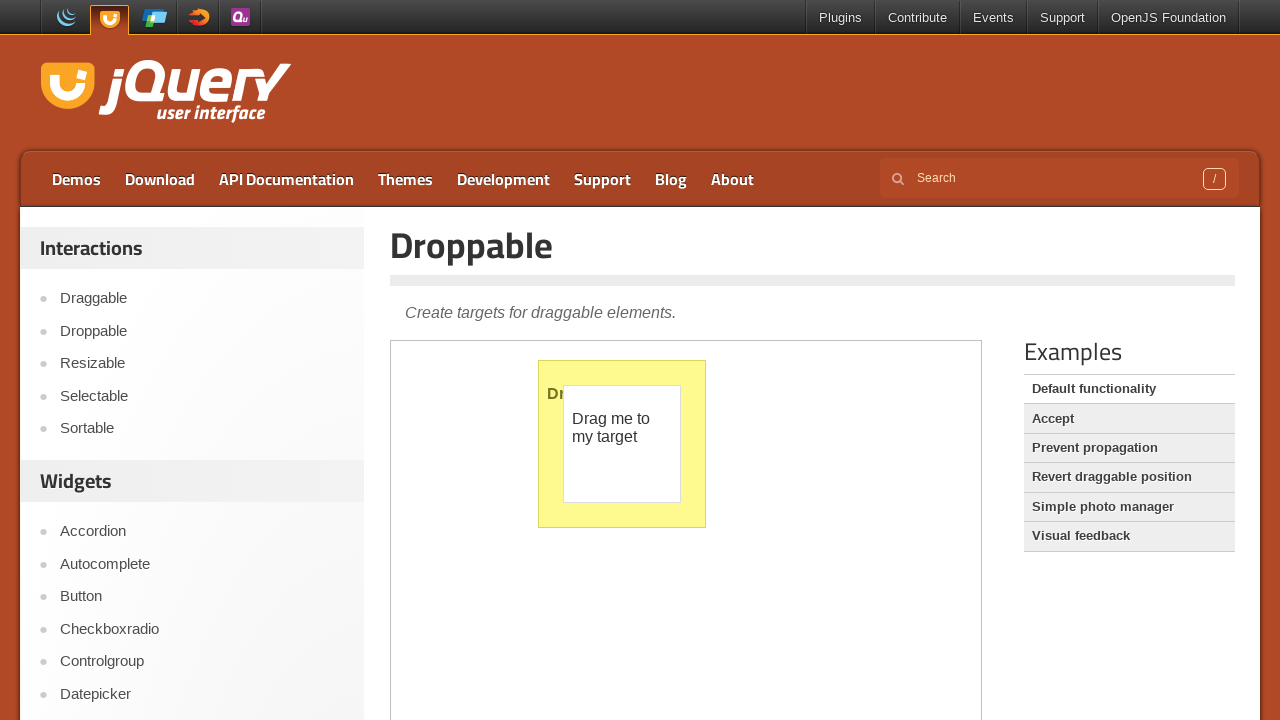

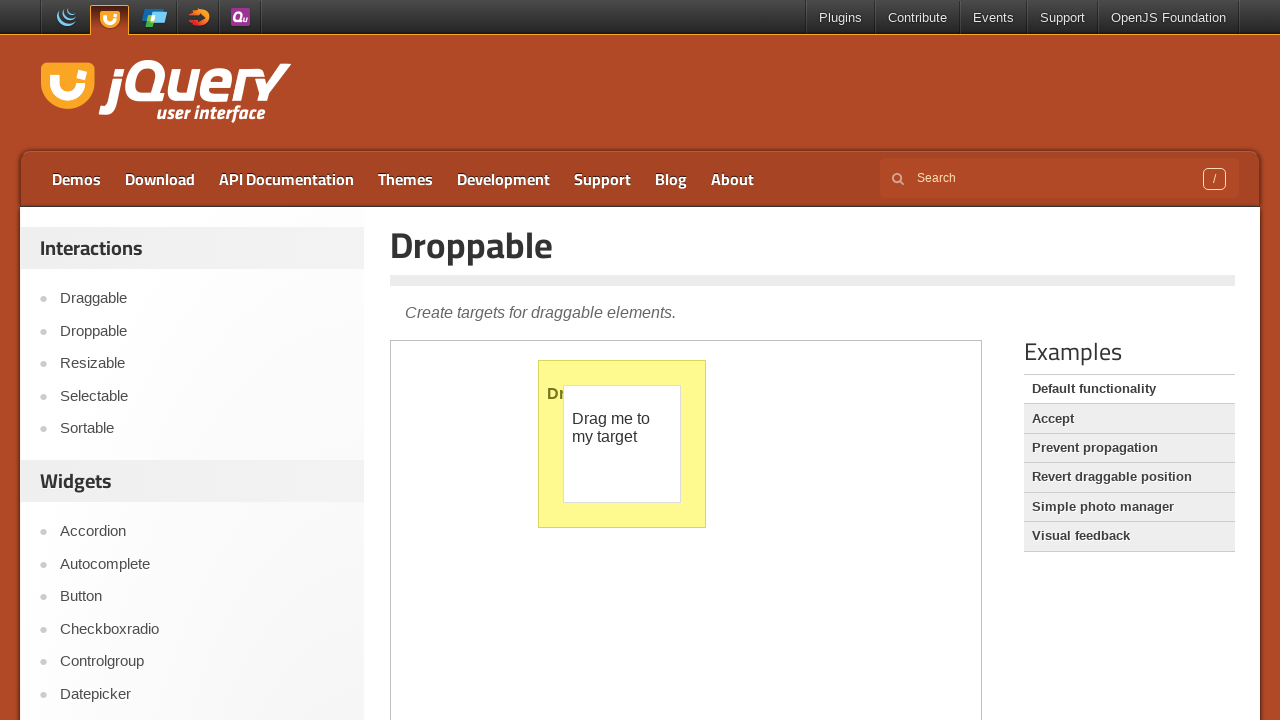